Tests dynamic control visibility by toggling a checkbox's display state using a button

Starting URL: https://v1.training-support.net/selenium/dynamic-controls

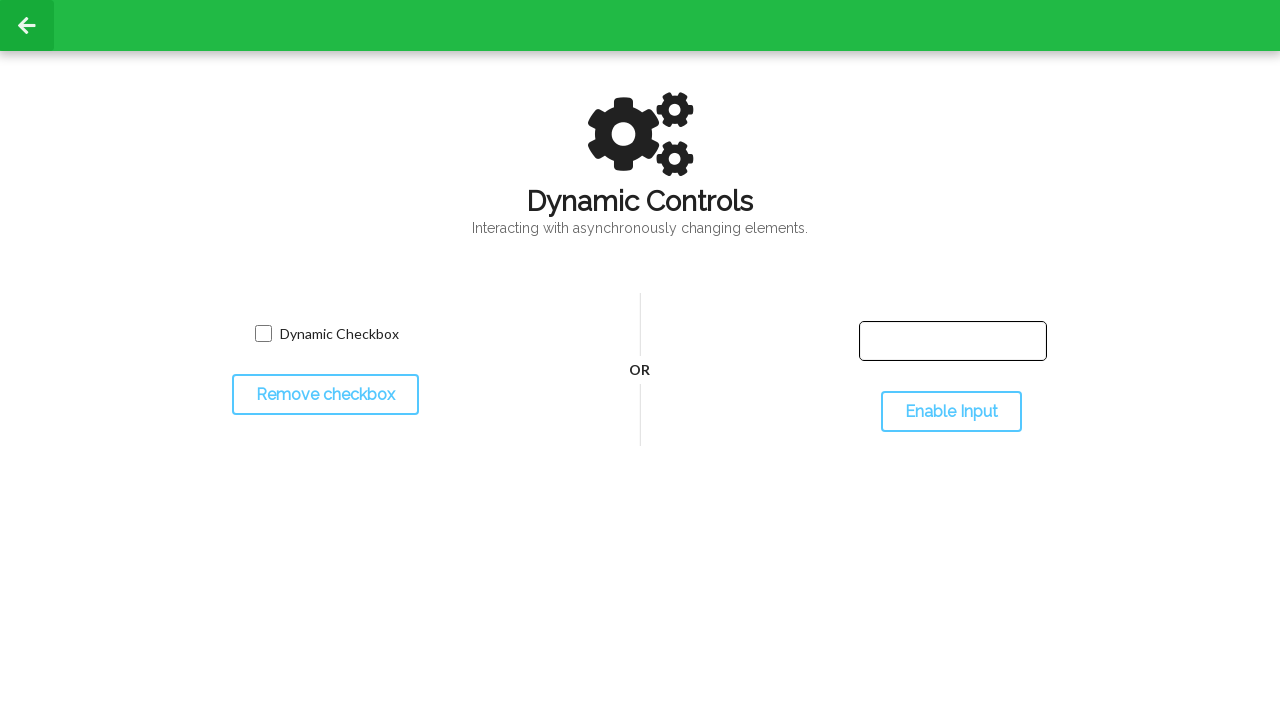

Located checkbox element with class 'willDisappear'
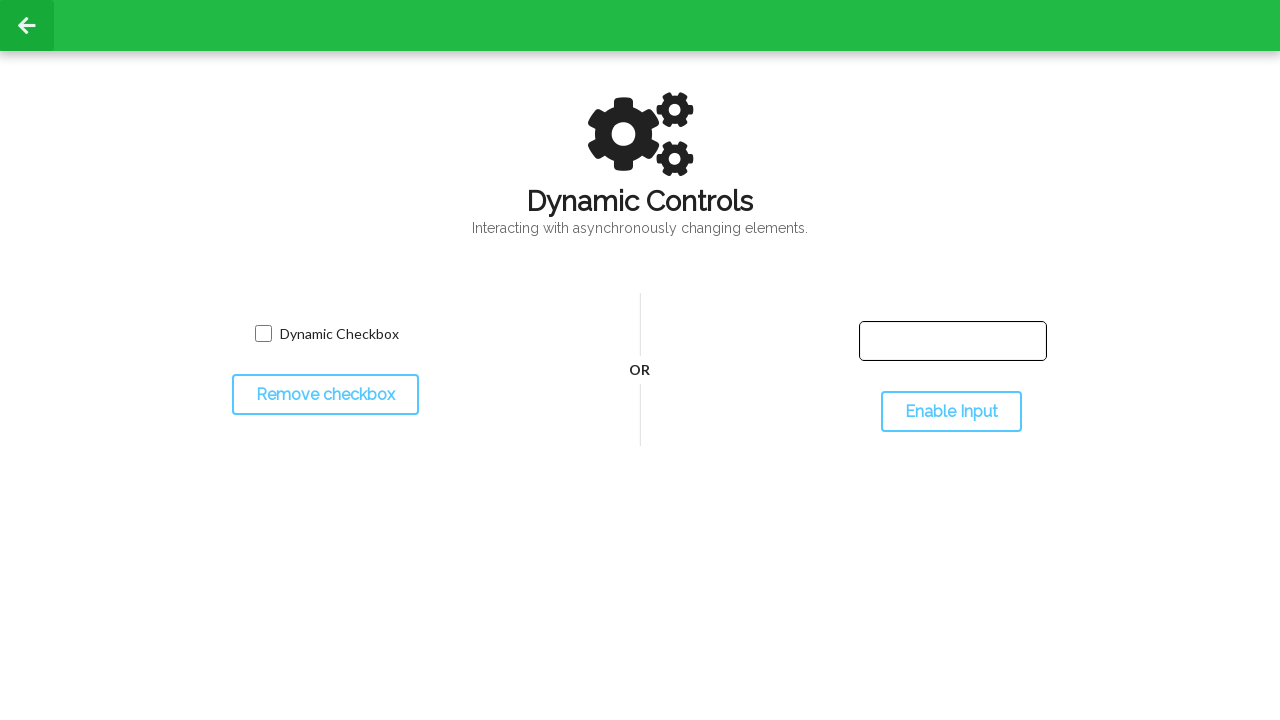

Checked initial visibility state of checkbox
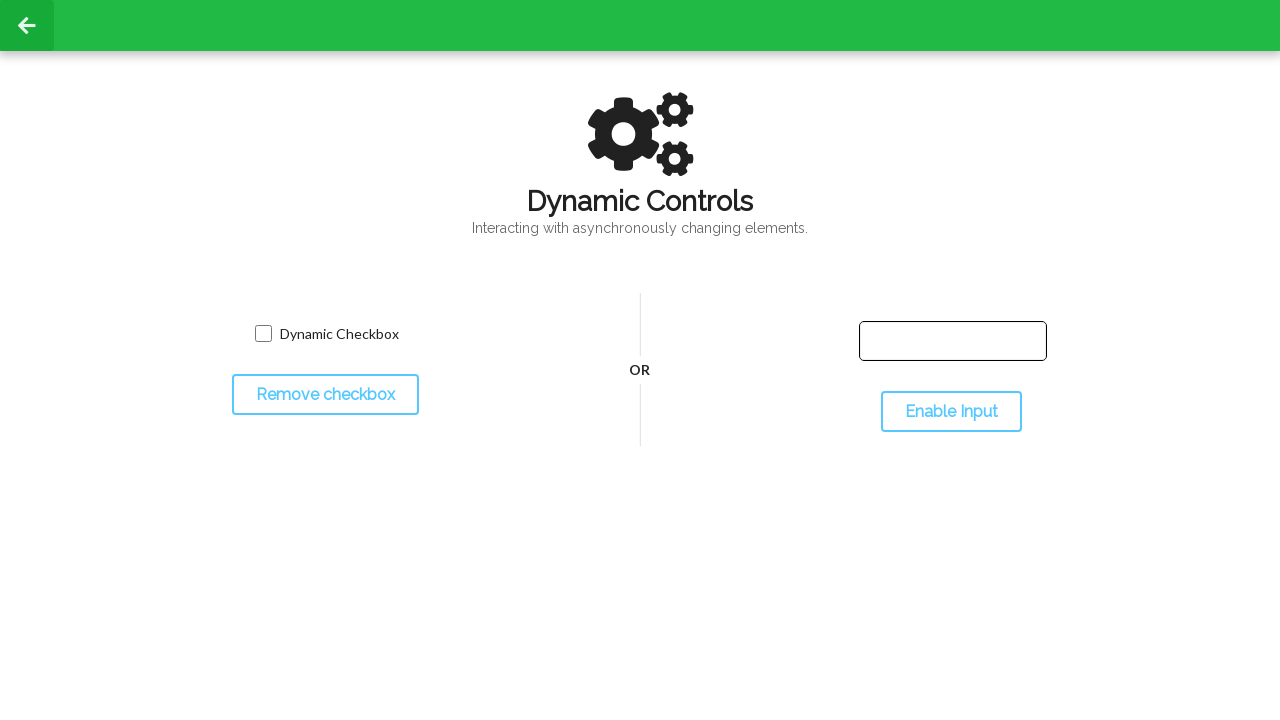

Clicked the toggle checkbox button to hide the checkbox at (325, 395) on #toggleCheckbox
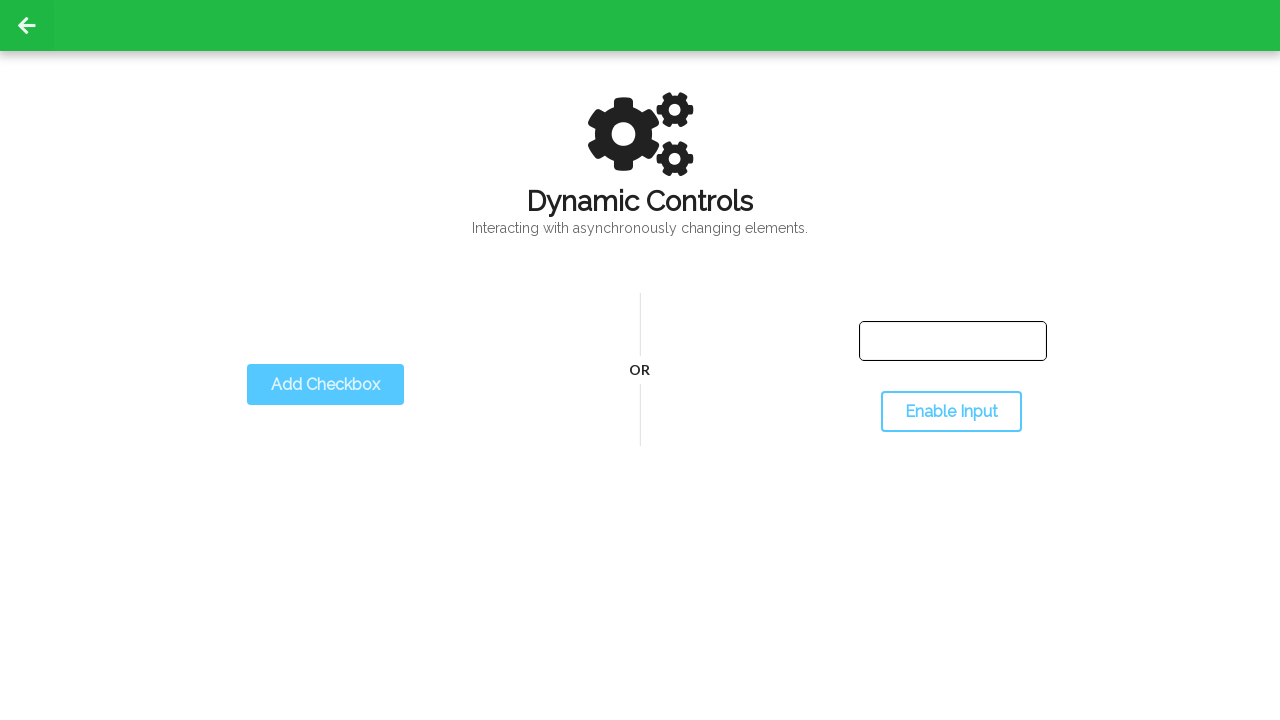

Verified that checkbox is no longer visible after toggle
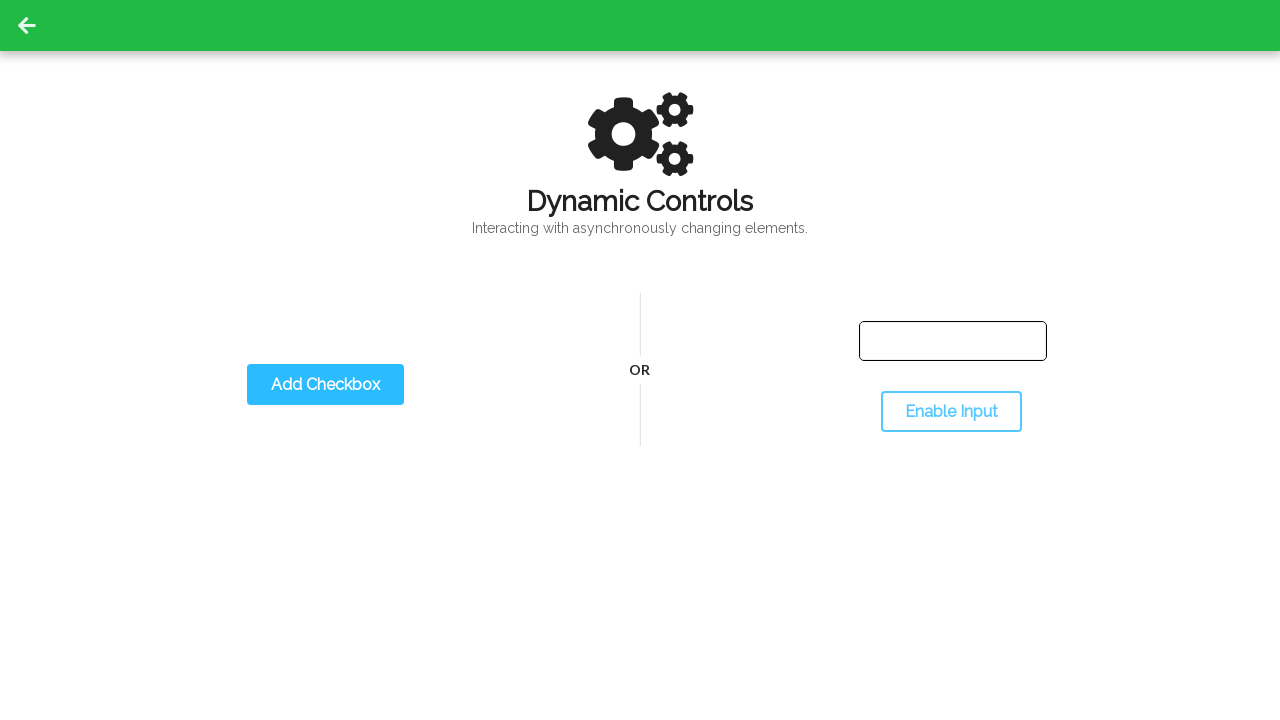

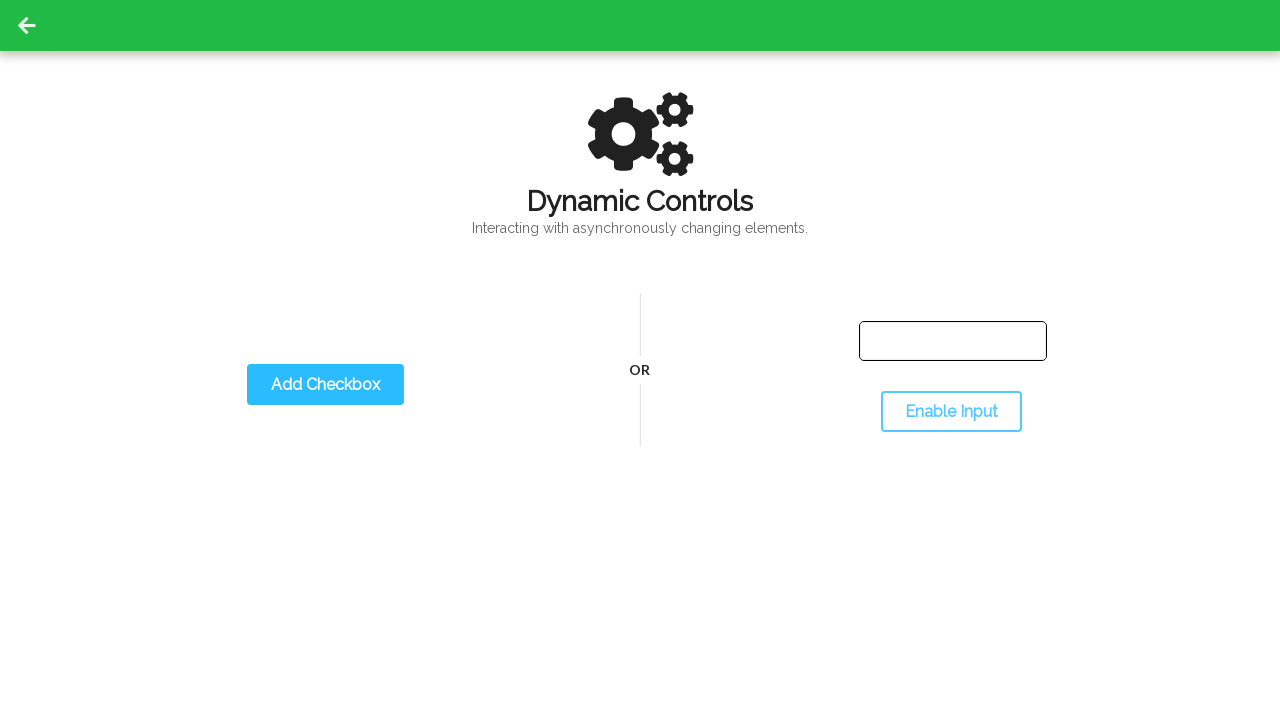